Tests the SpiceJet flight booking form by clicking on the origin field and entering an airport code

Starting URL: https://www.spicejet.com/

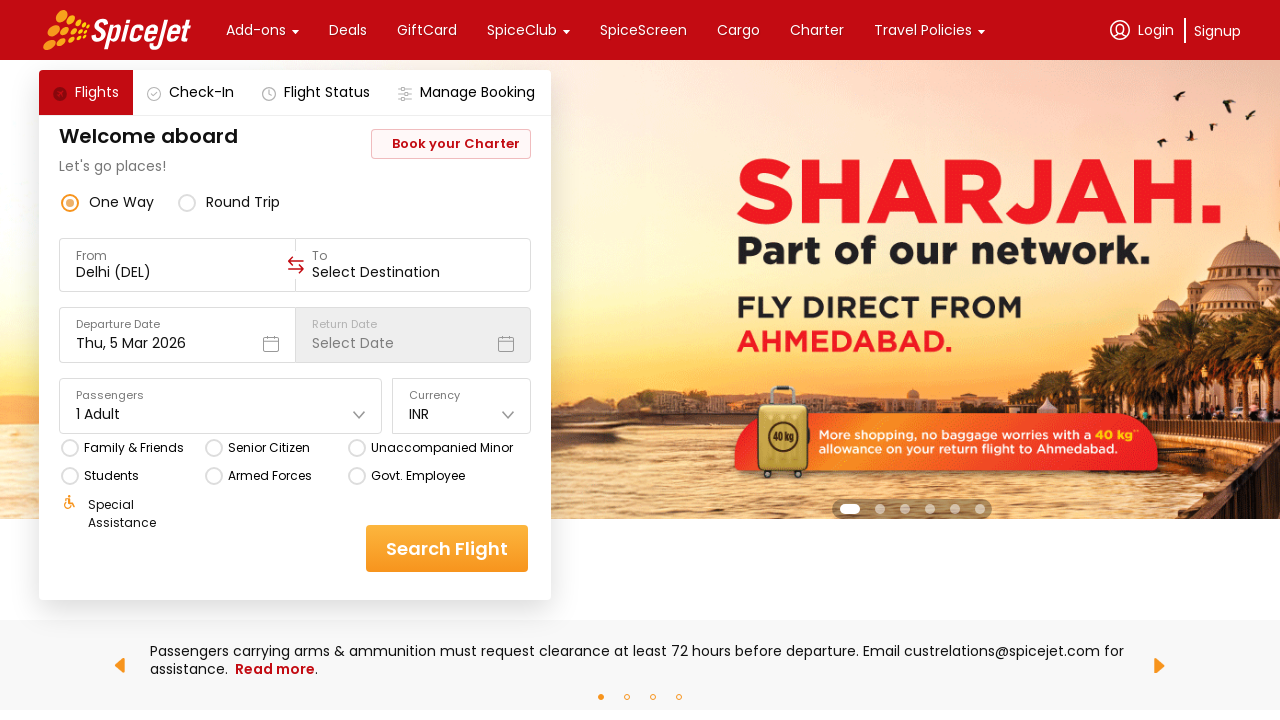

Clicked on the origin field at (178, 272) on xpath=//div[@data-testid='to-testID-origin']/div/div/input
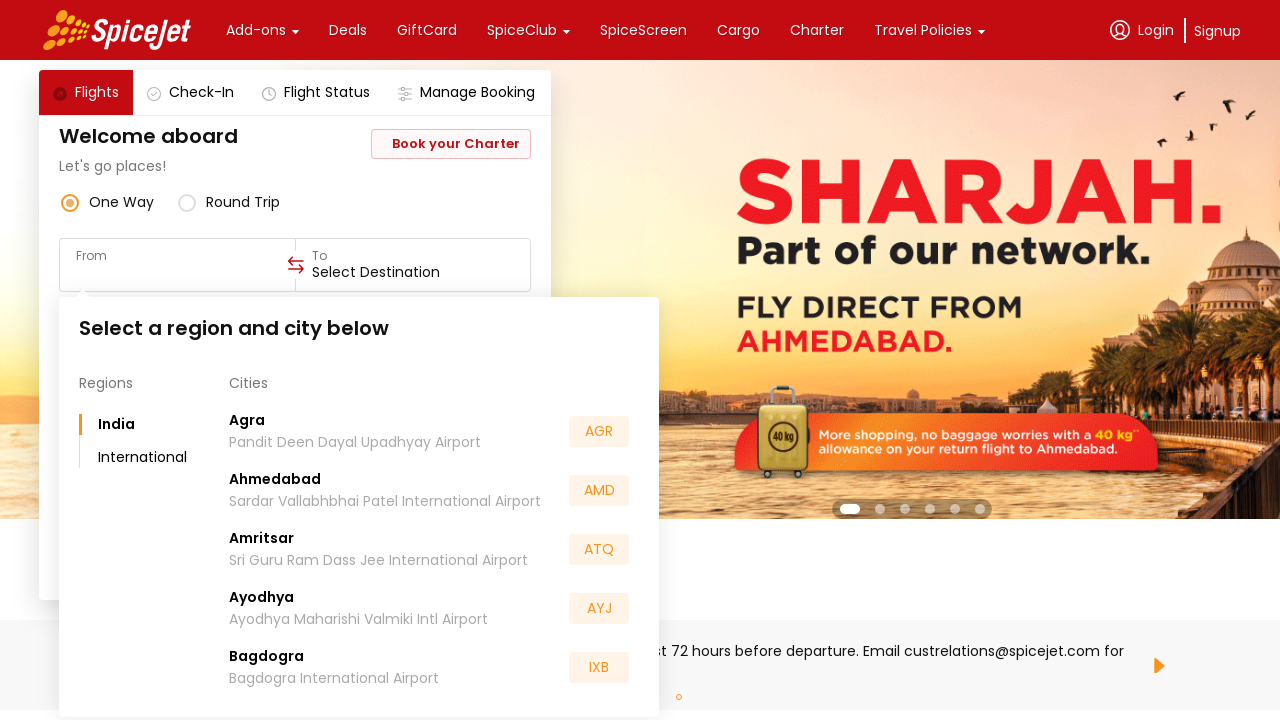

Entered airport code 'BLR' in the origin field on xpath=//div[@data-testid='to-testID-origin']/div/div/input
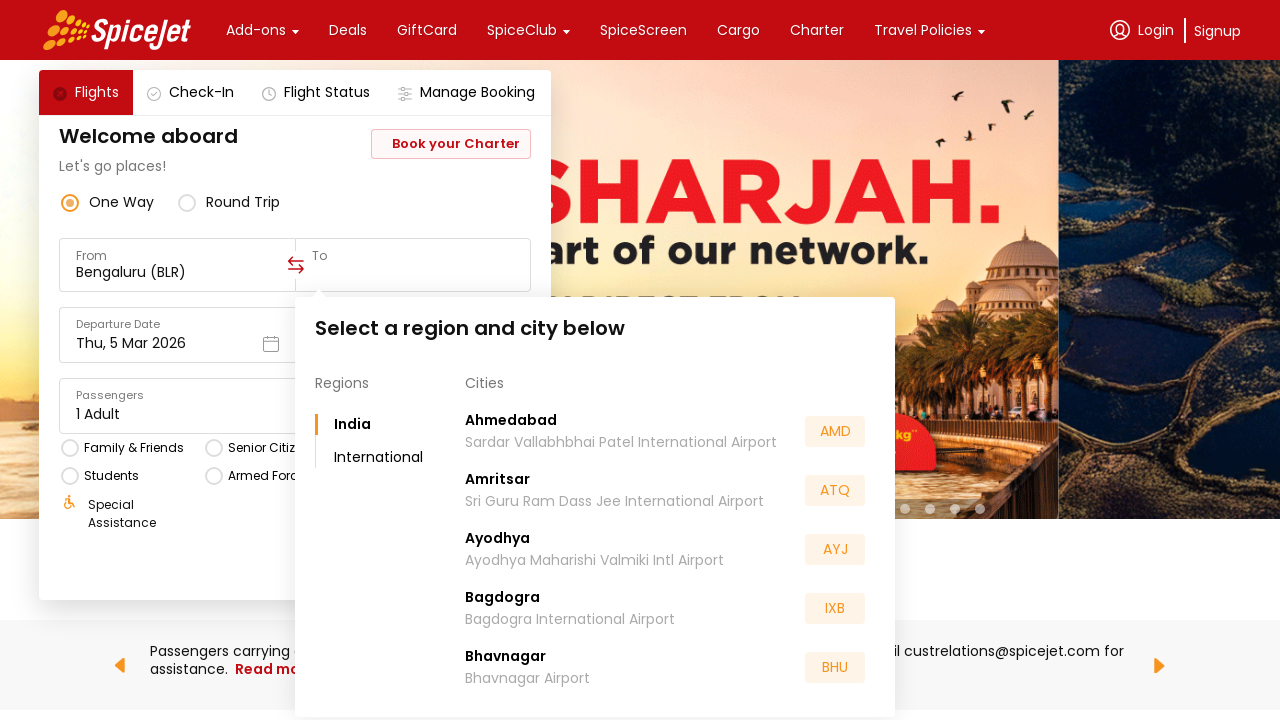

Waited 2 seconds for input processing
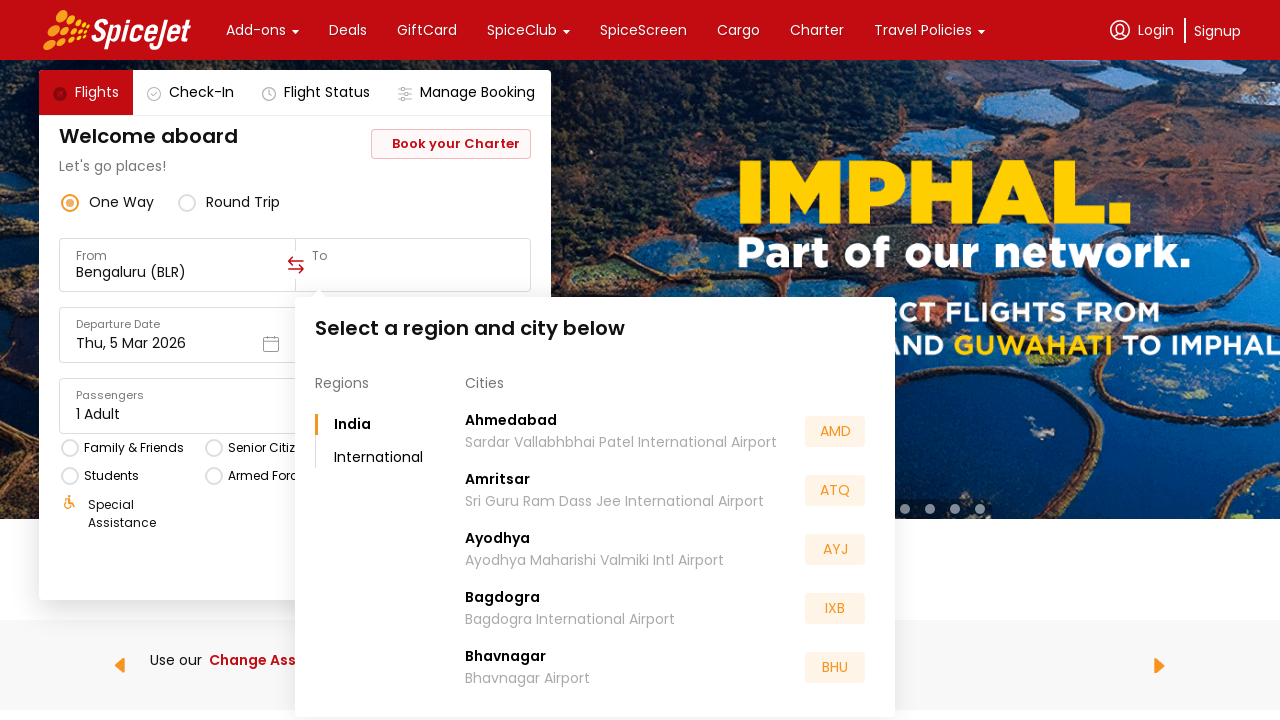

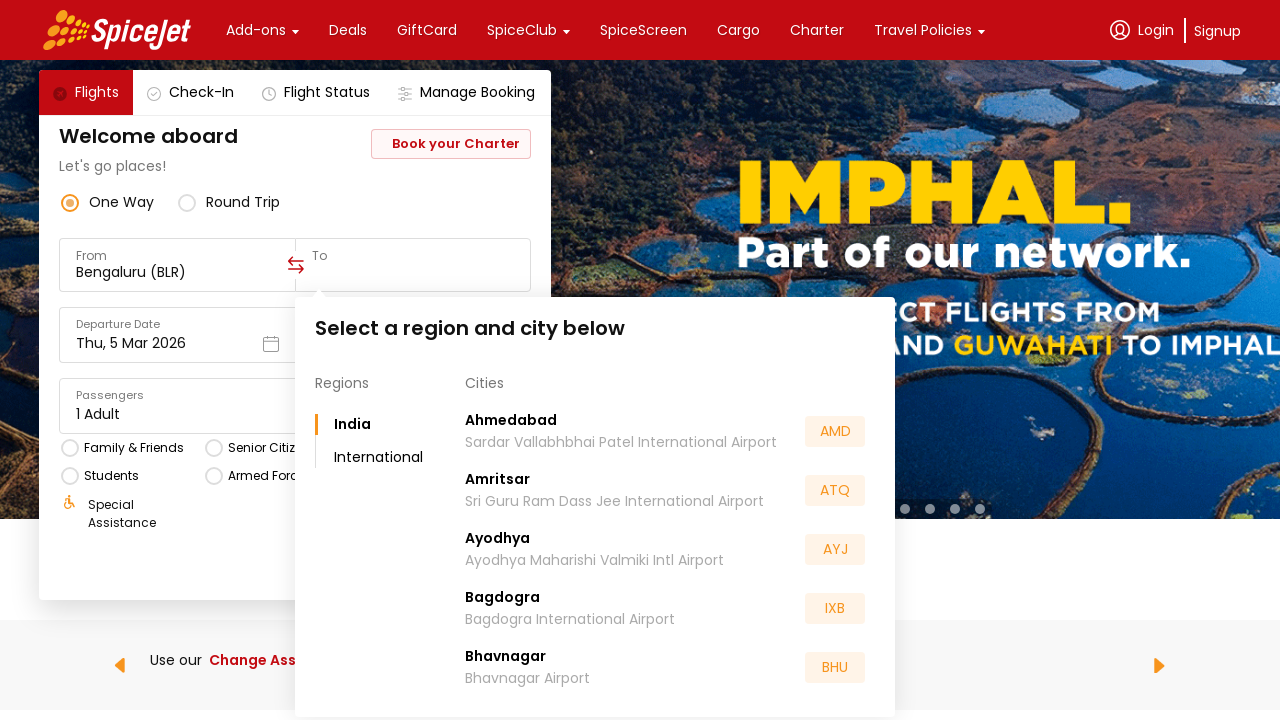